Tests a simple form by filling in first name, last name, city, and country fields using different element locator strategies, then submitting the form

Starting URL: http://suninjuly.github.io/simple_form_find_task.html

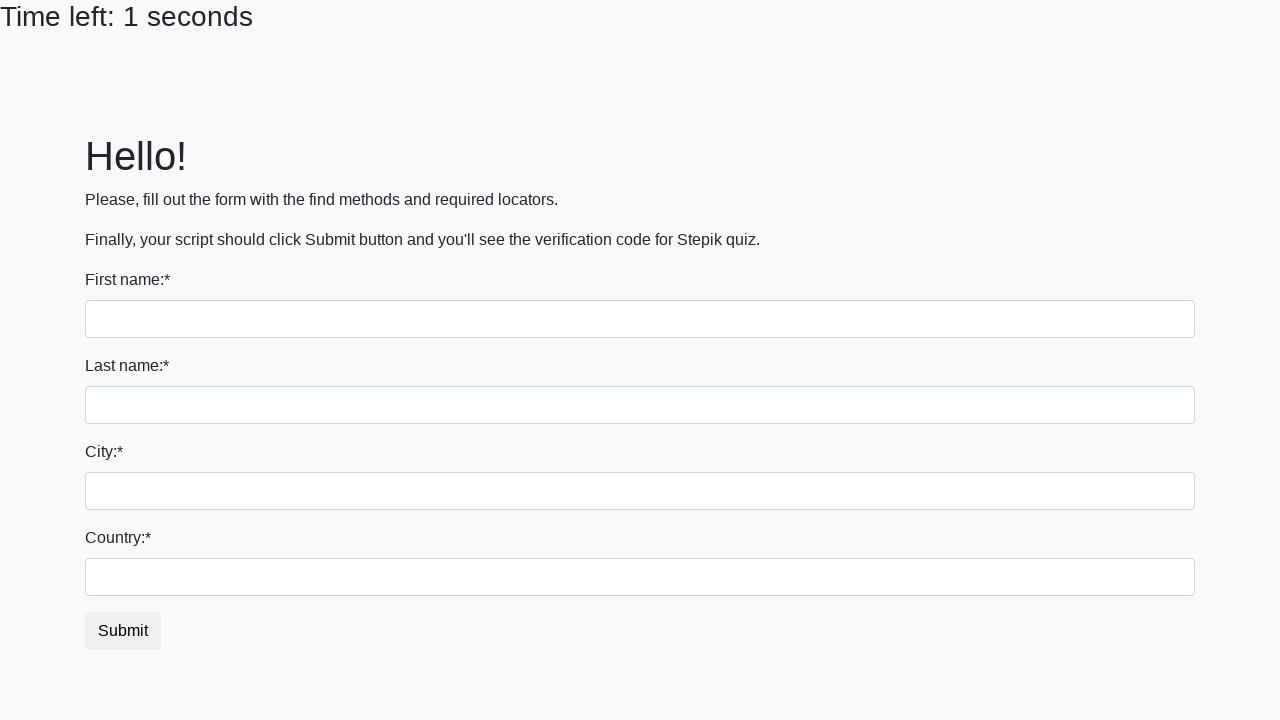

Filled first name field with 'Ivan' using tag name selector on input
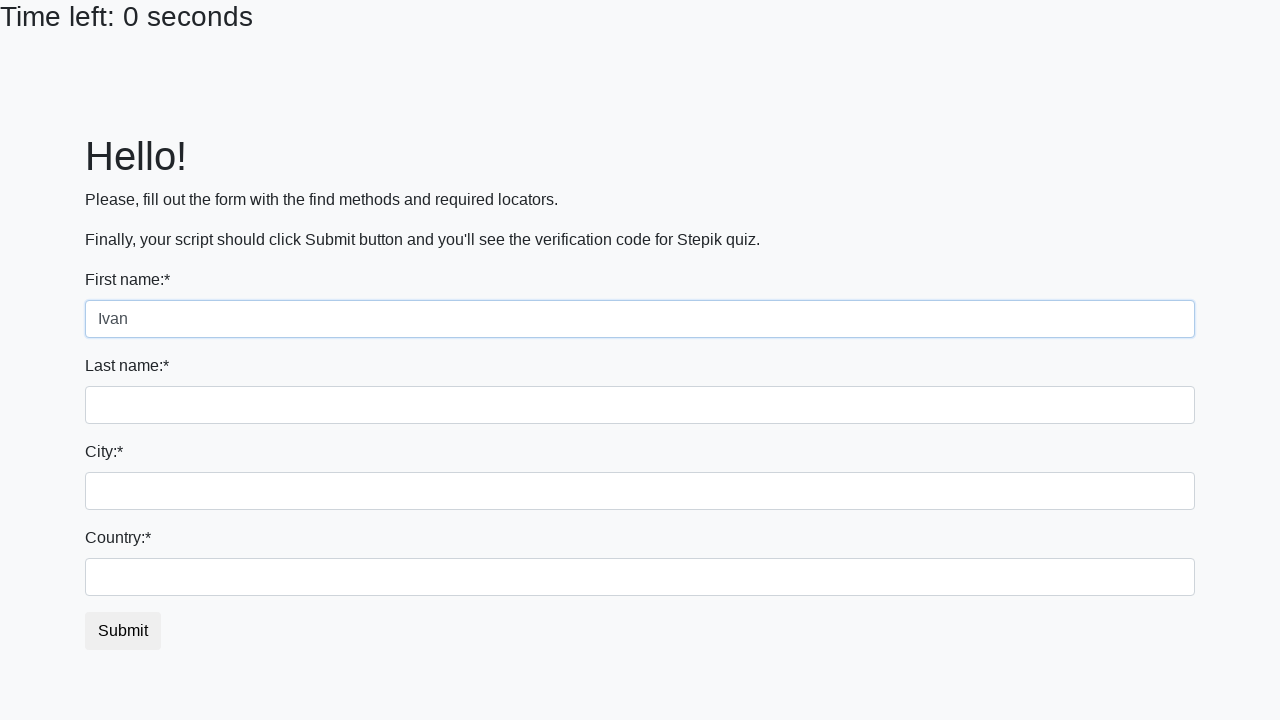

Filled last name field with 'Petrov' using name attribute selector on input[name='last_name']
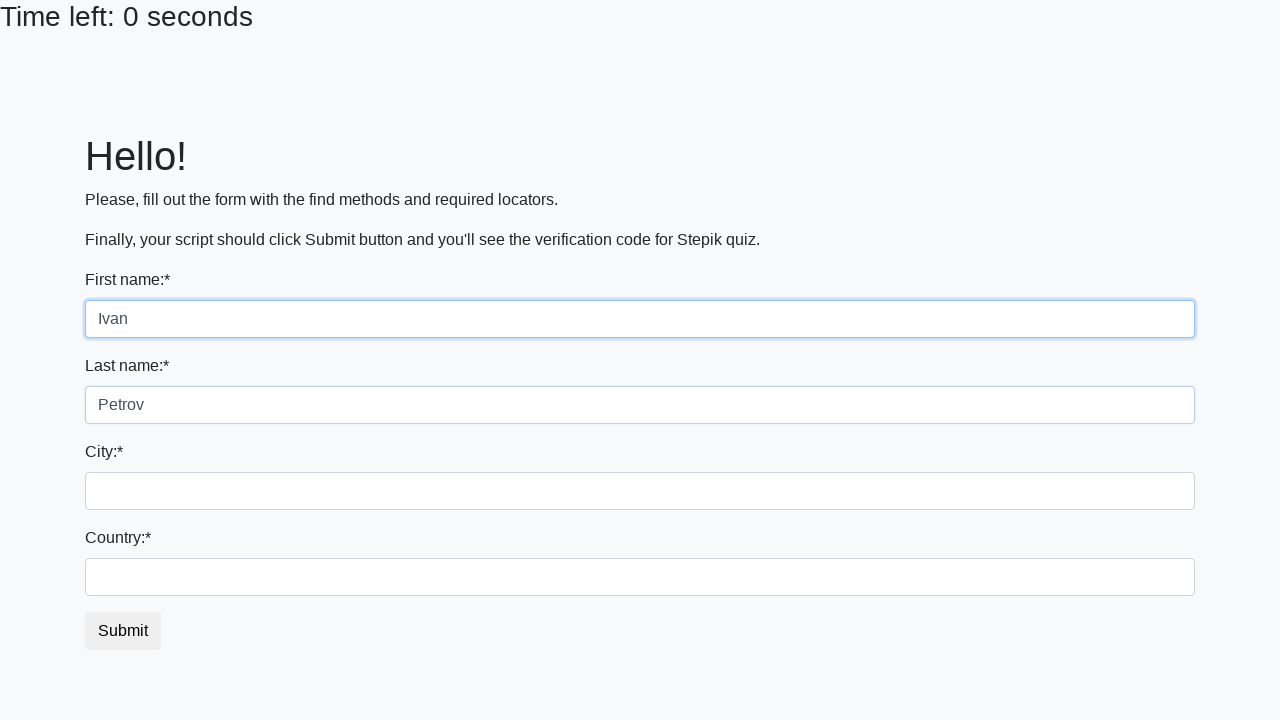

Filled city field with 'Smolensk' using class name selector on .form-control.city
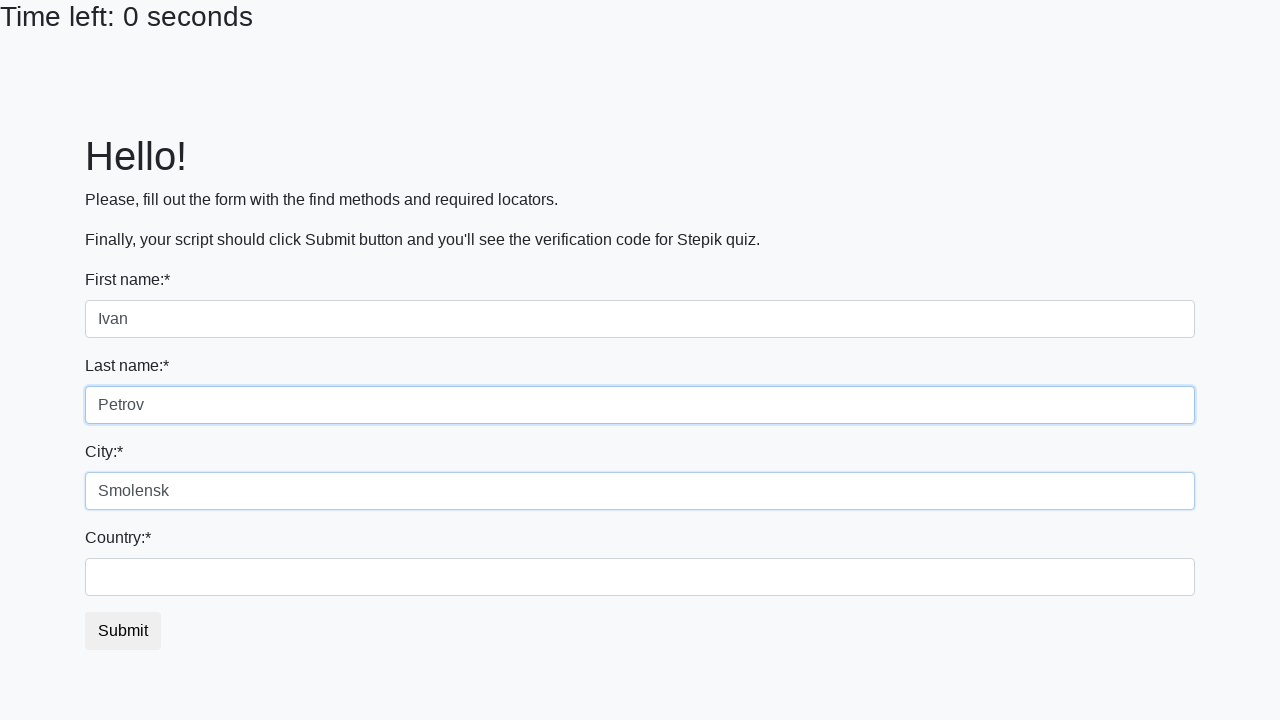

Filled country field with 'Russia' using id selector on #country
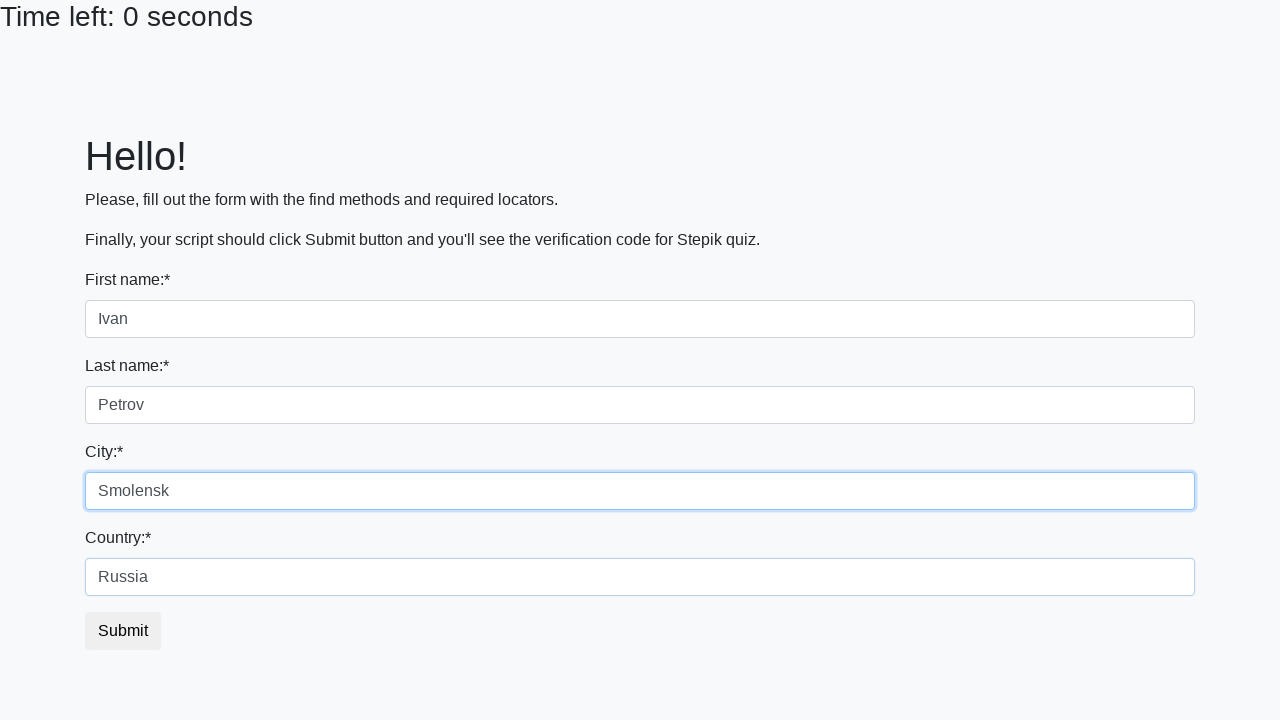

Clicked submit button to submit the form at (123, 631) on button.btn
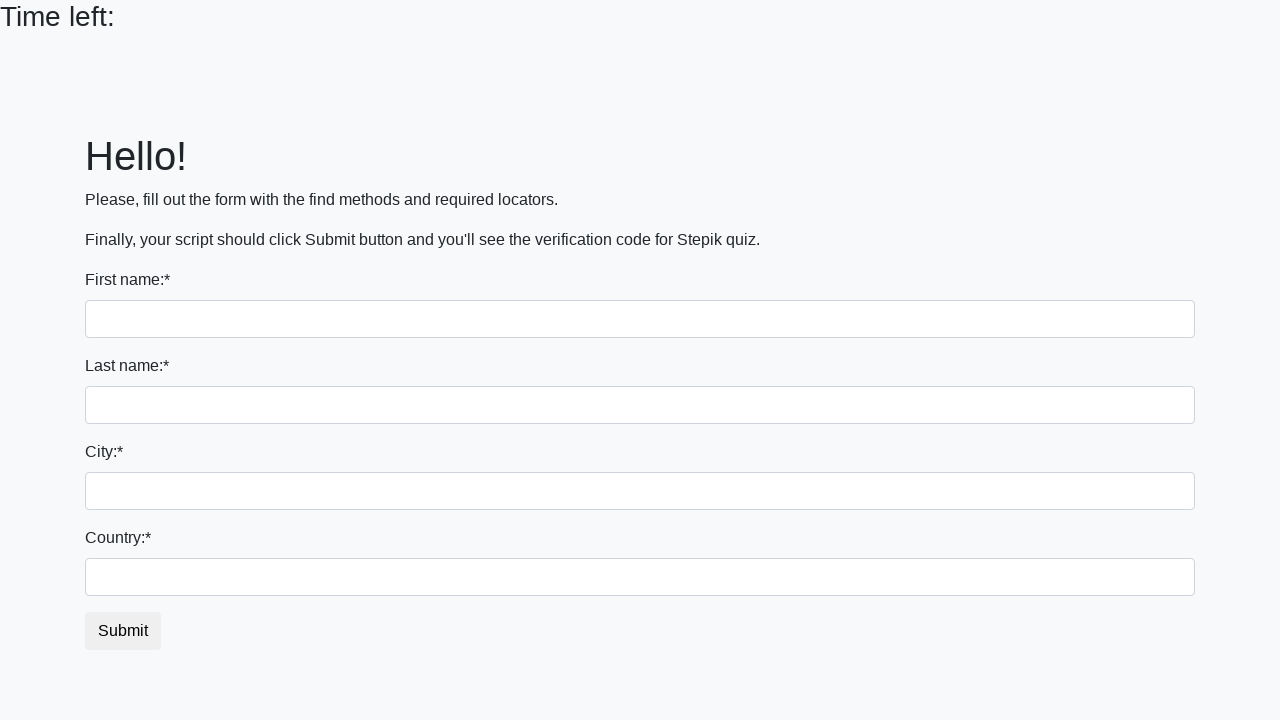

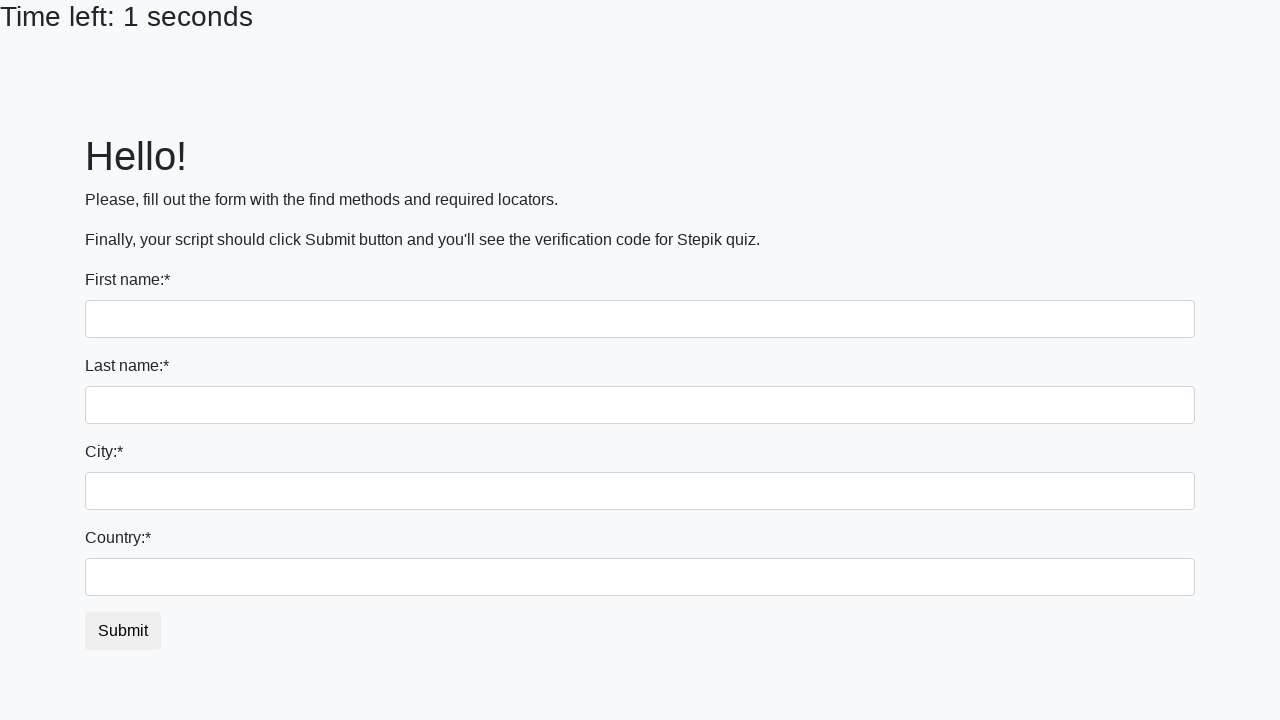